Tests dynamic DOM mutation by clicking a reveal button that dynamically shows a hidden element

Starting URL: https://www.selenium.dev/selenium/web/dynamic.html

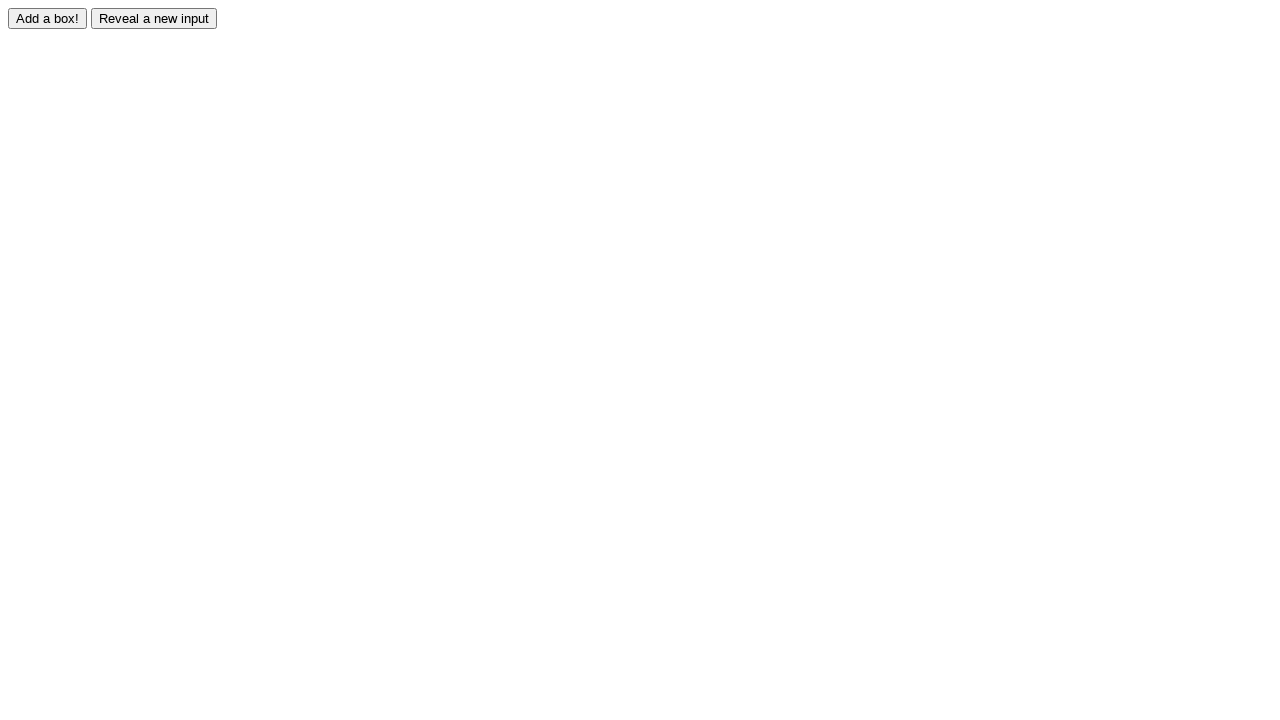

Clicked reveal button to trigger DOM mutation at (154, 18) on #reveal
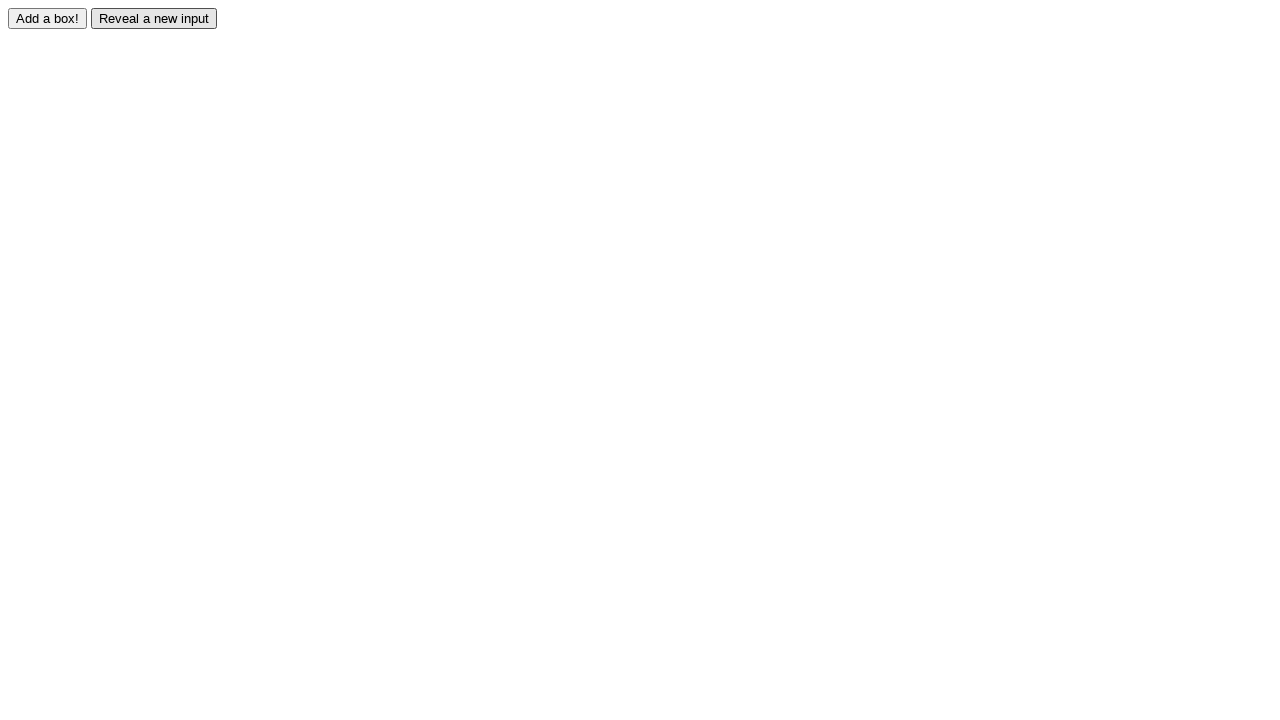

Waited for revealed element to become visible
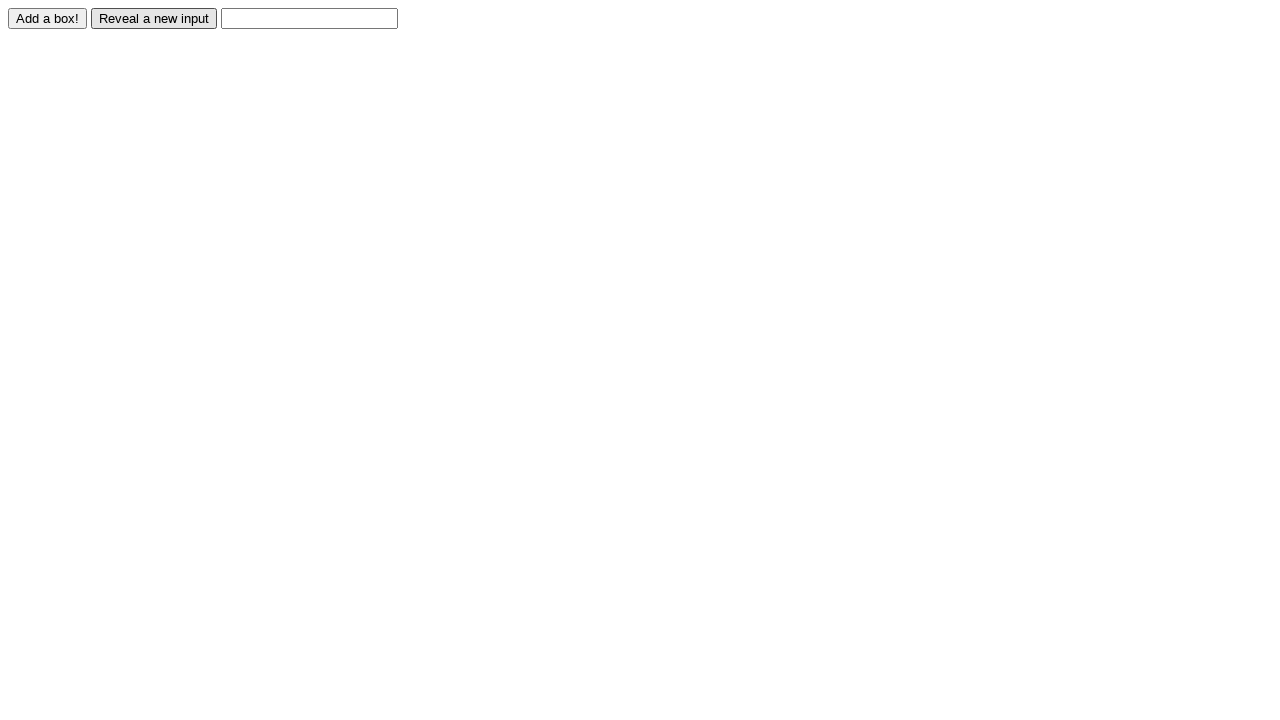

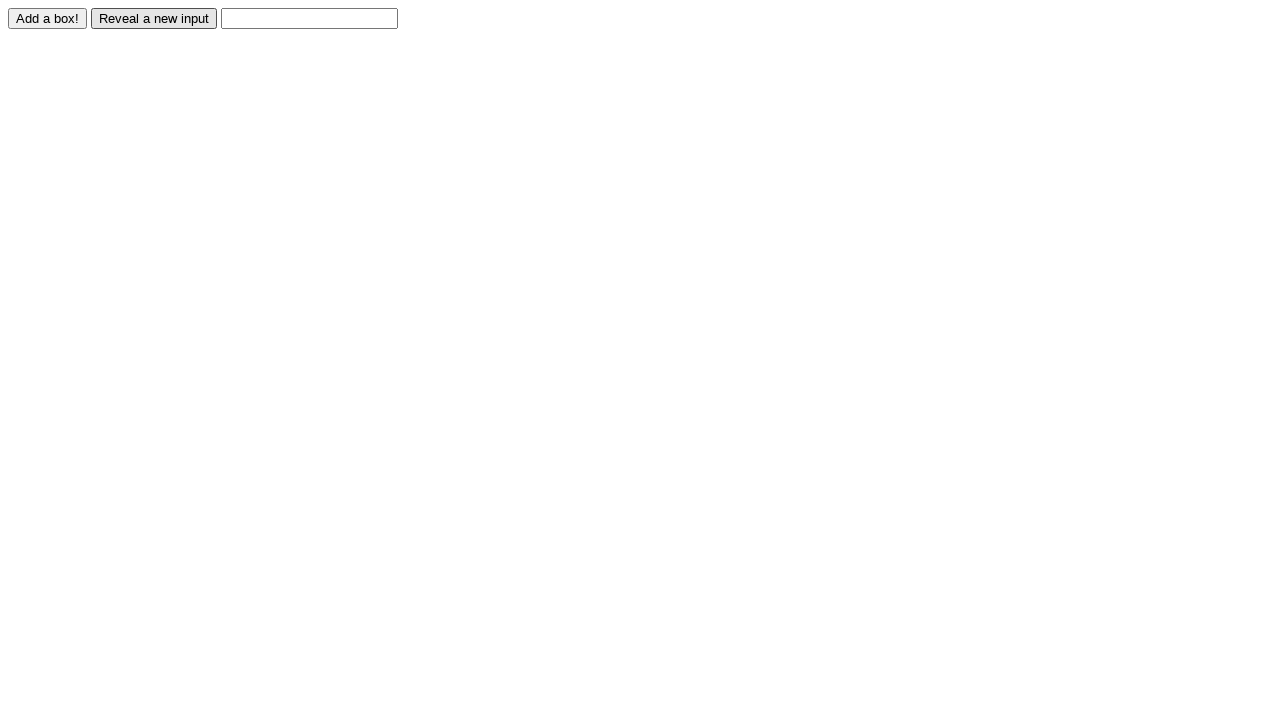